Tests scrolling to form elements and filling in name and date fields on a scroll practice page

Starting URL: https://formy-project.herokuapp.com/scroll

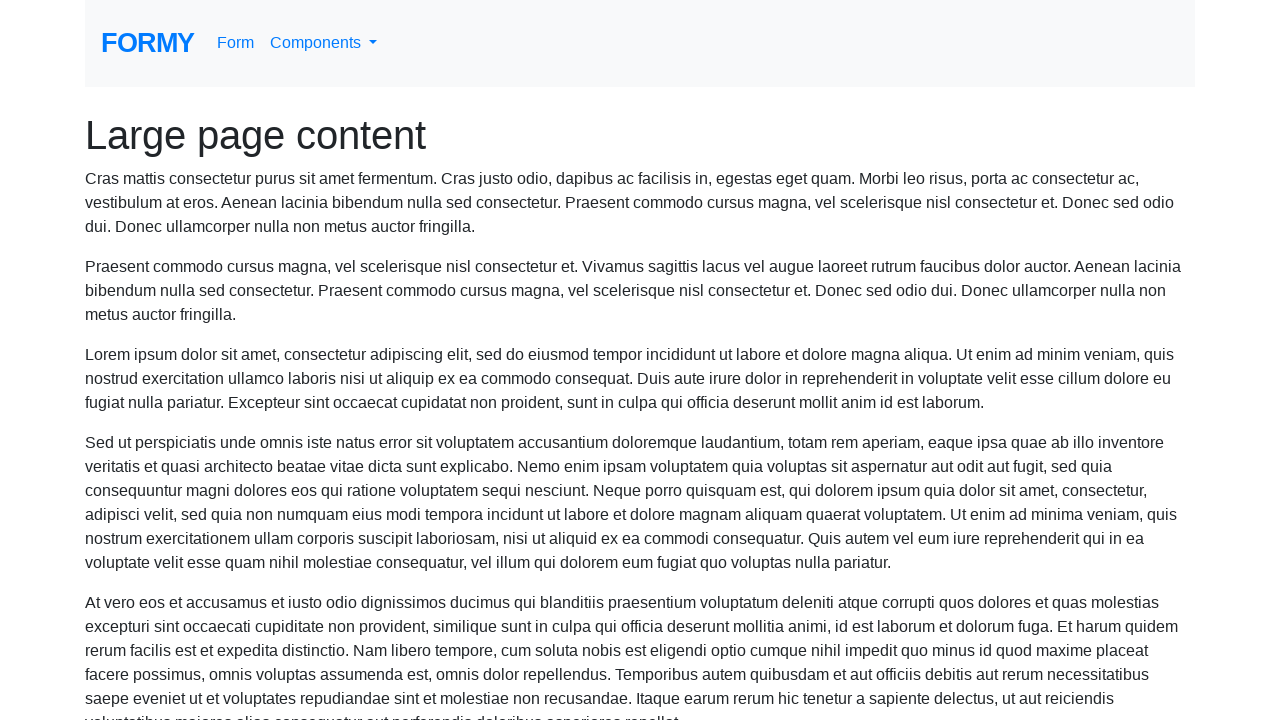

Scrolled name field into view
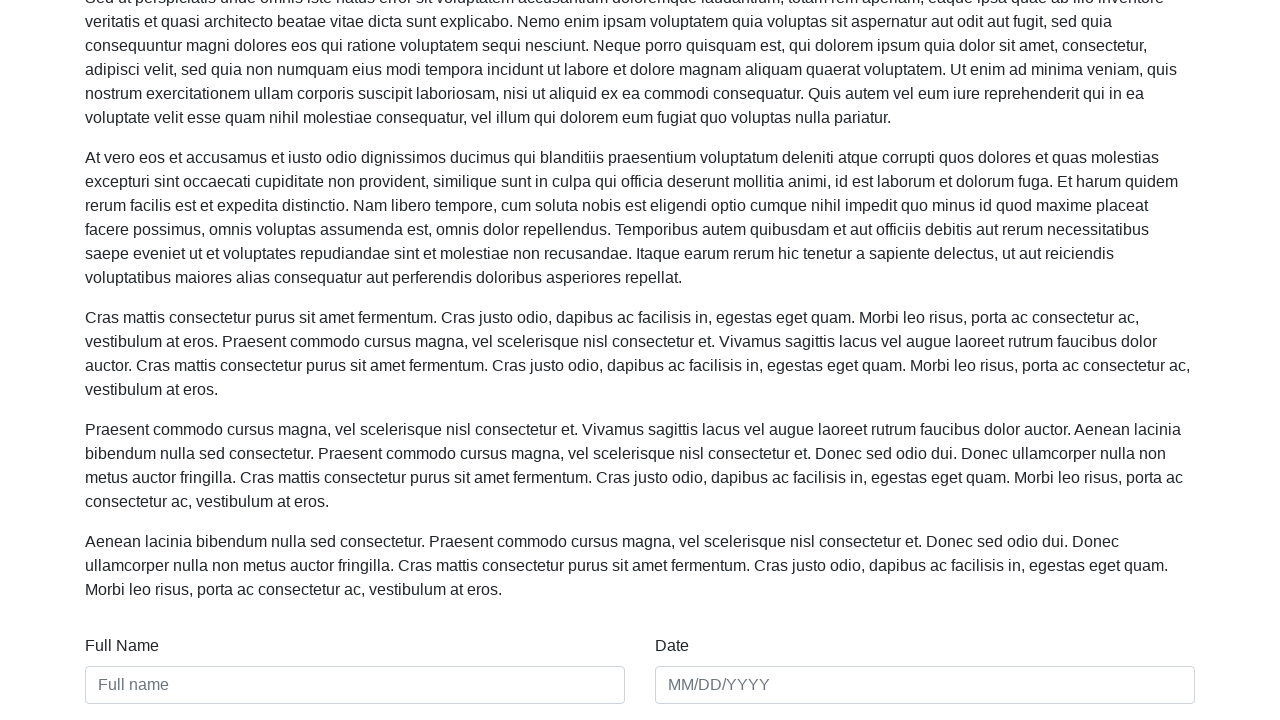

Filled name field with 'Adyn Gallagher' on #name
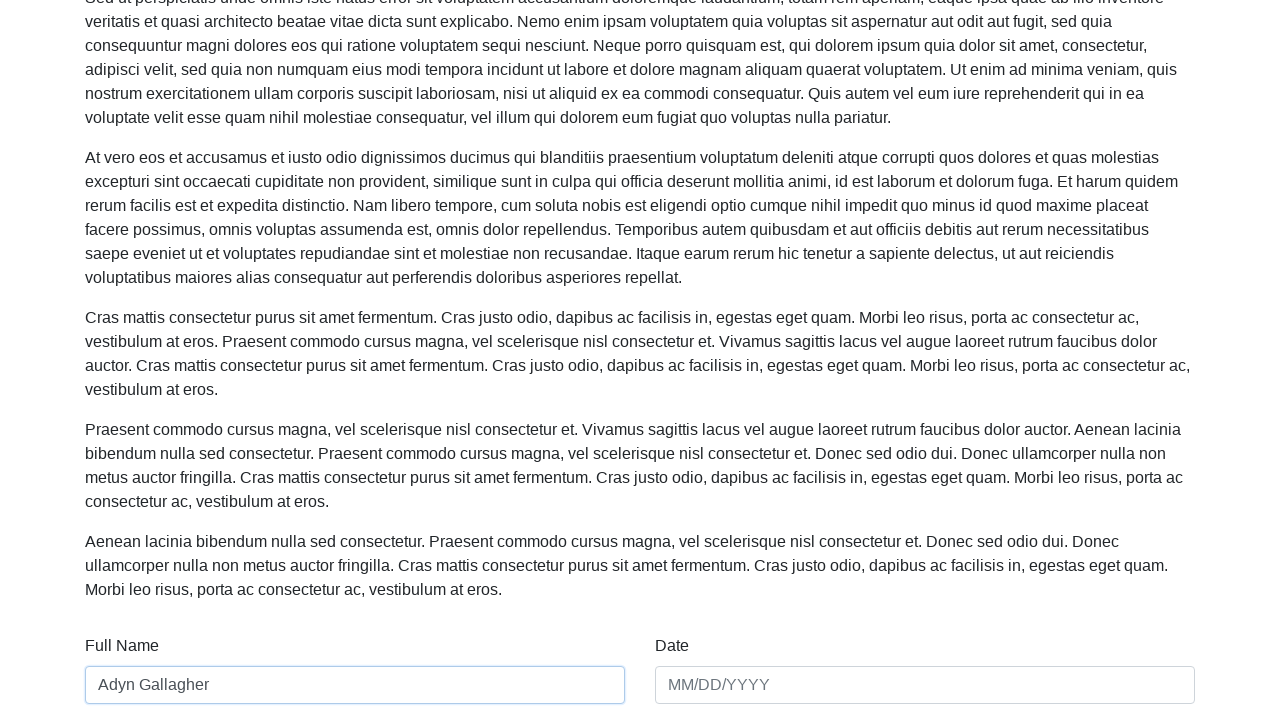

Filled date field with '01/01/1999' on #date
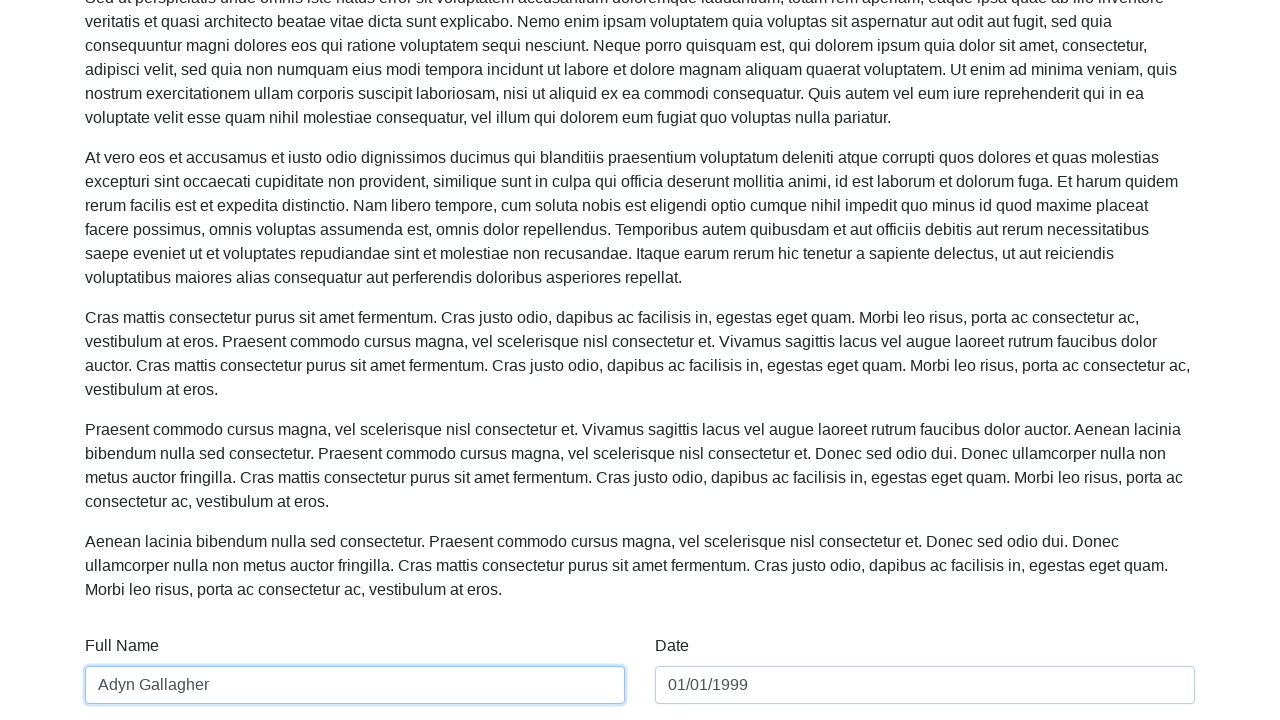

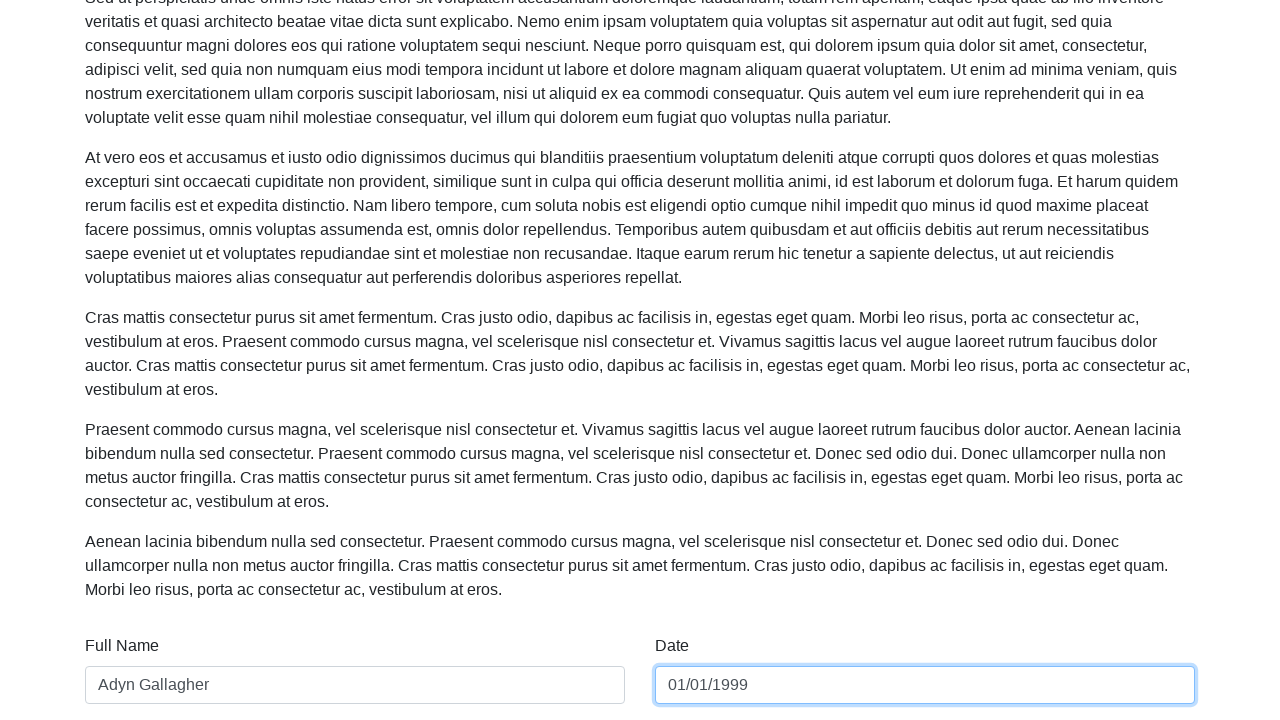